Tests keyboard navigation in a dropdown element by clicking on a course field and using arrow keys to navigate options

Starting URL: https://www.hyrtutorials.com/p/html-dropdown-elements-practice.html

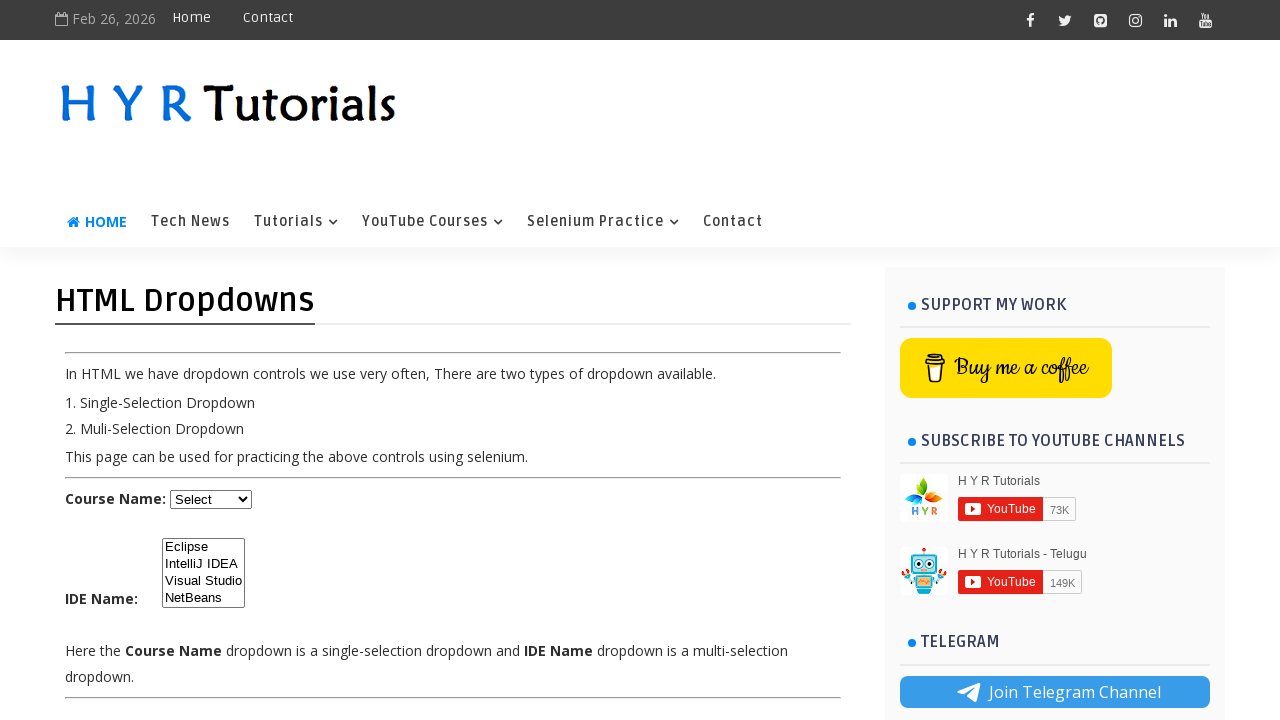

Clicked on the course dropdown field (first click) at (211, 499) on #course
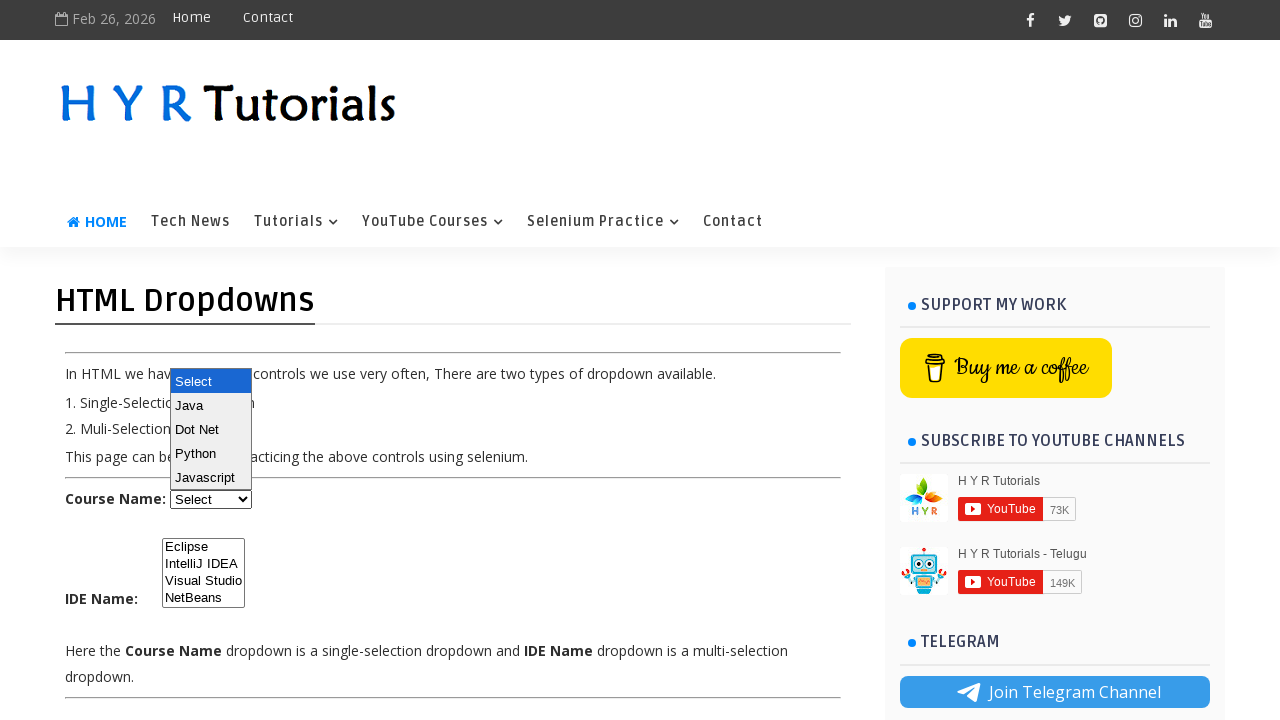

Clicked on the course dropdown field (second click) at (211, 499) on #course
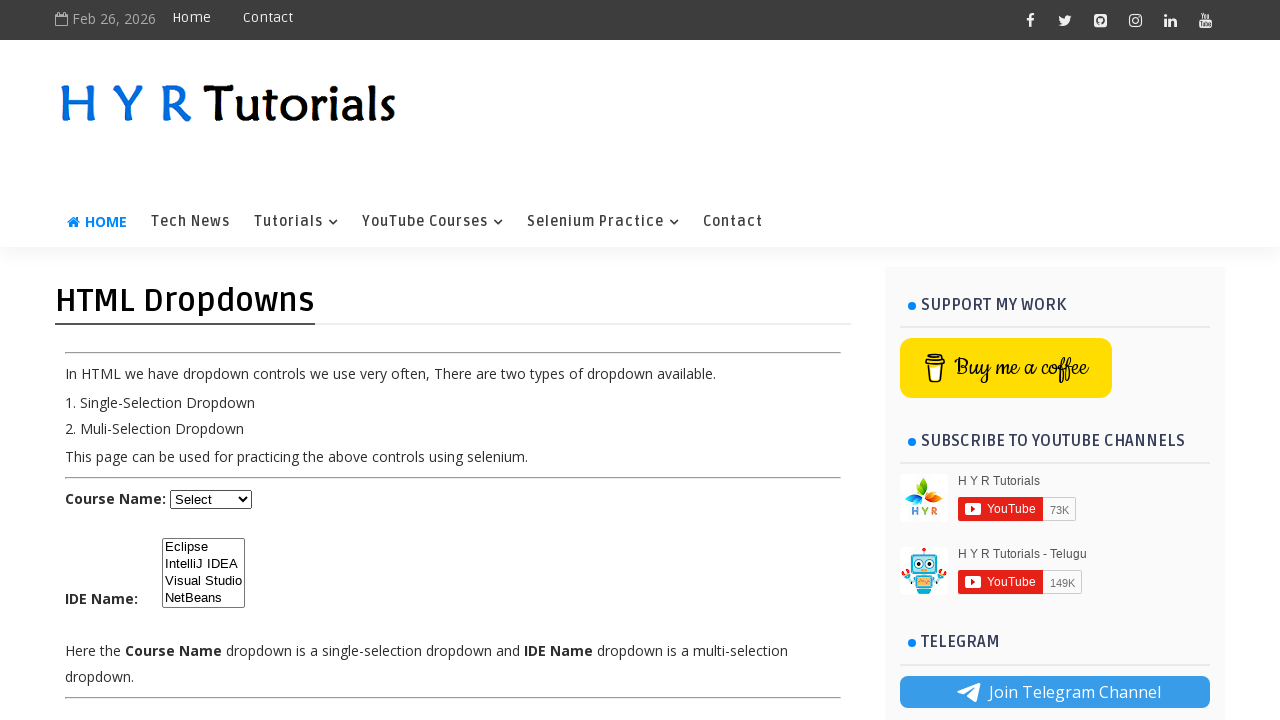

Pressed ArrowDown key to navigate dropdown options
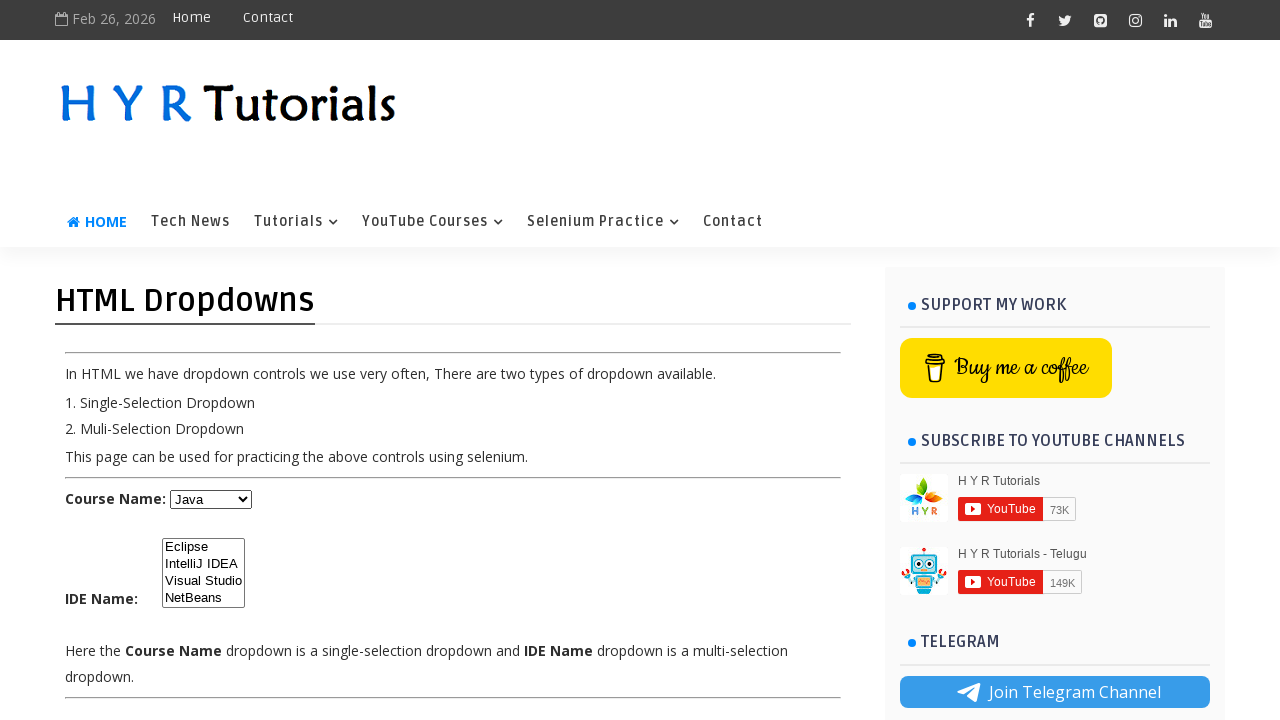

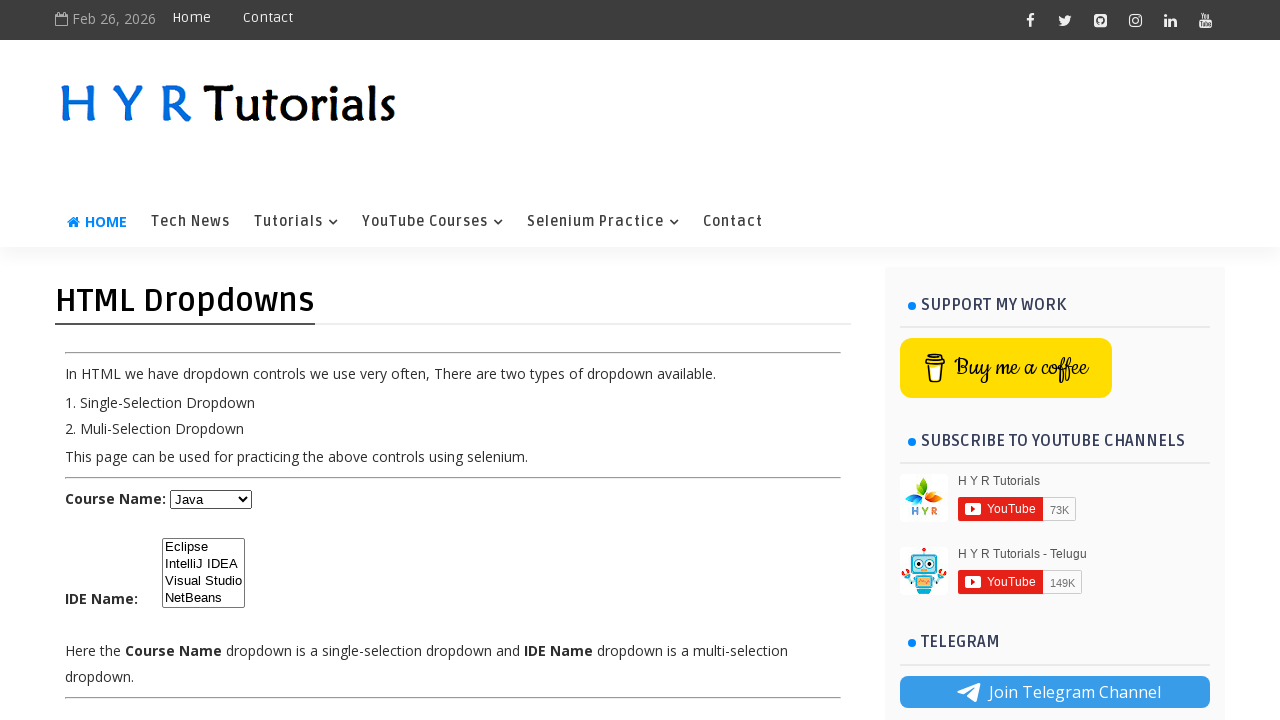